Tests clicking the delete link in the first row of a data table, demonstrating interaction with table action buttons.

Starting URL: https://the-internet.herokuapp.com/tables

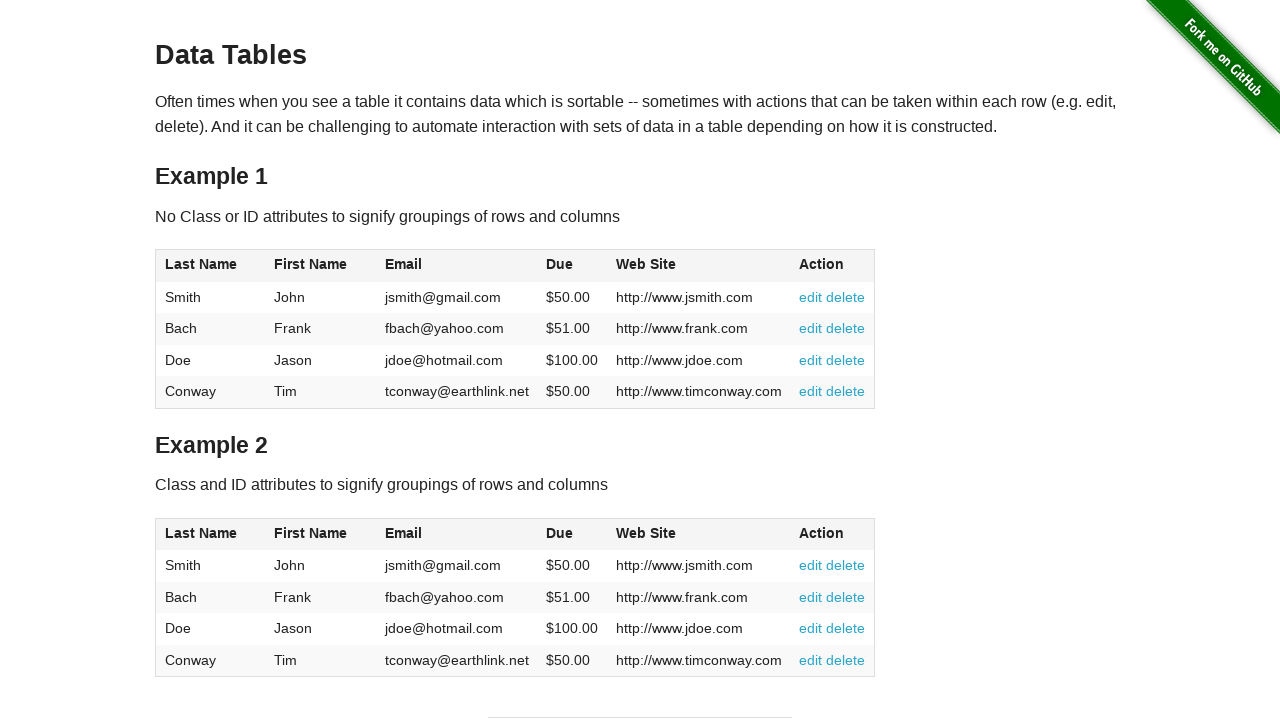

Clicked the delete link in the first row of the data table at (846, 297) on table#table1 > tbody > tr:first-of-type > td:nth-of-type(6) > a[href='#delete']
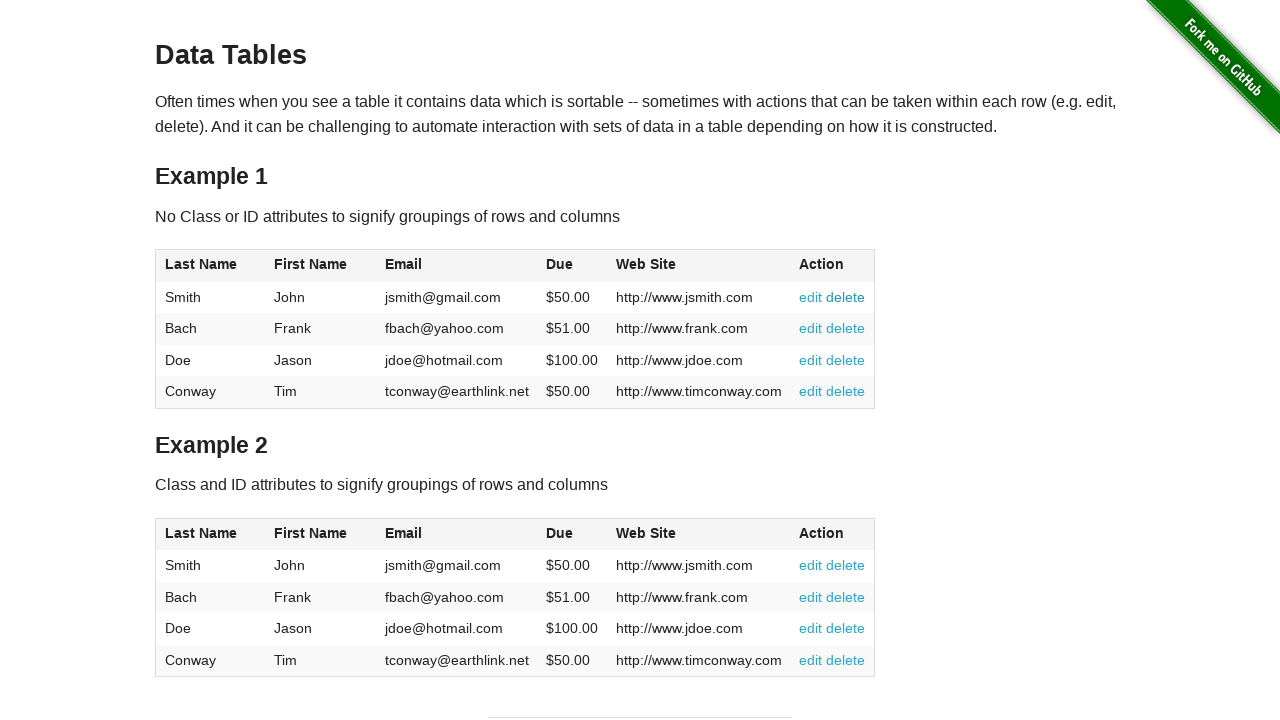

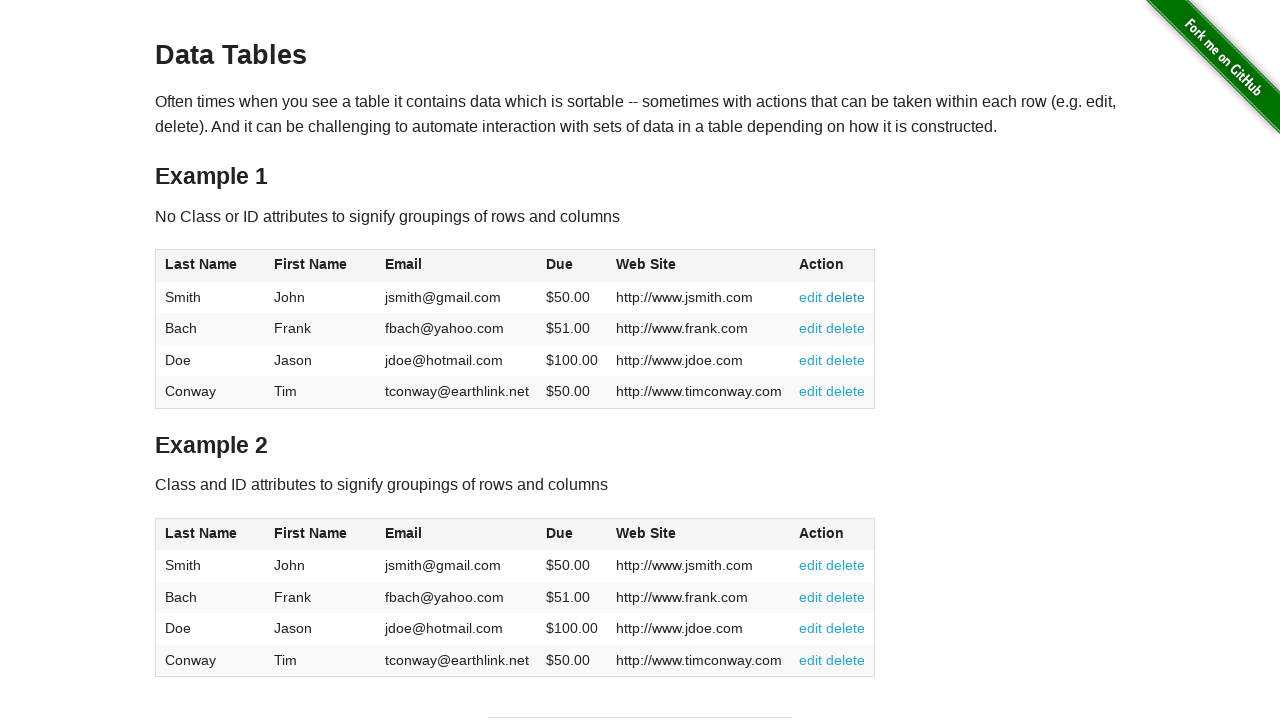